Tests the complete cinema preference form by filling all fields including film, series, language checkbox, and age radio button, then verifying all submitted values are displayed correctly

Starting URL: https://lm.skillbox.cc/qa_tester/module07/practice3/

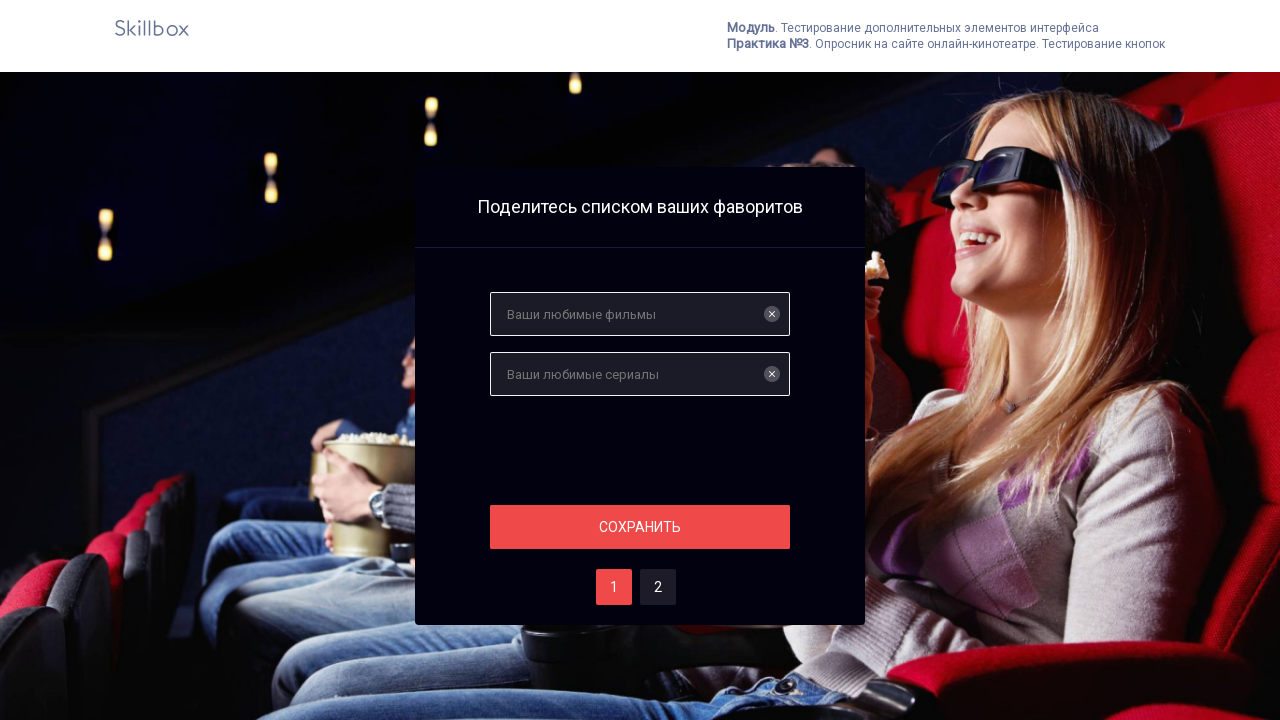

Filled favorite film field with 'Железный человек' on input
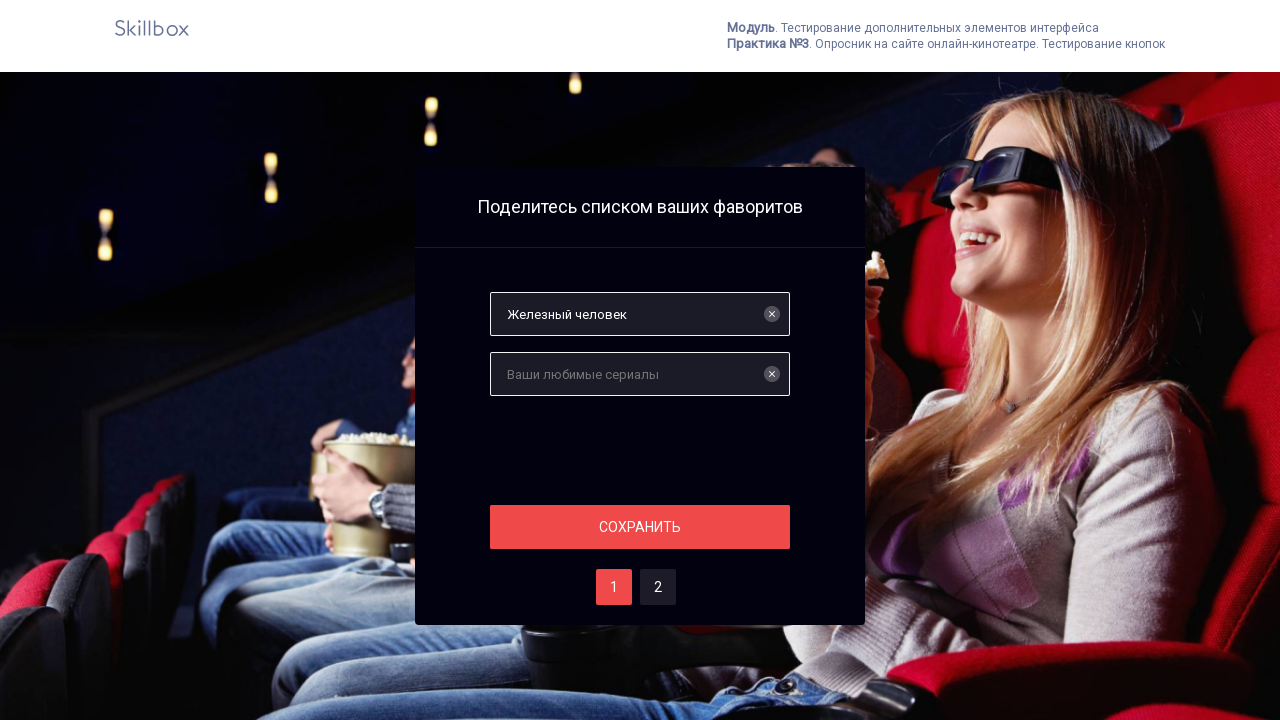

Filled favorite series field with 'Игра Престолов' on input[name='serials']
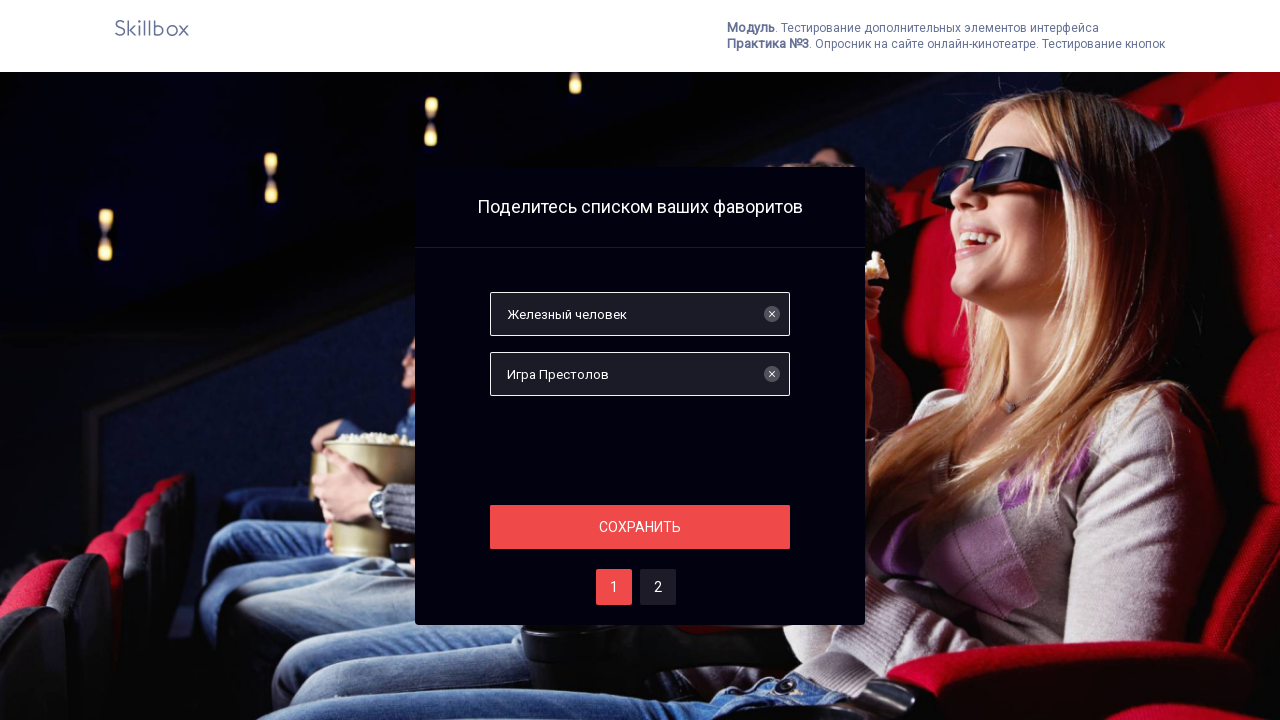

Clicked save button to proceed to next step at (640, 527) on #save
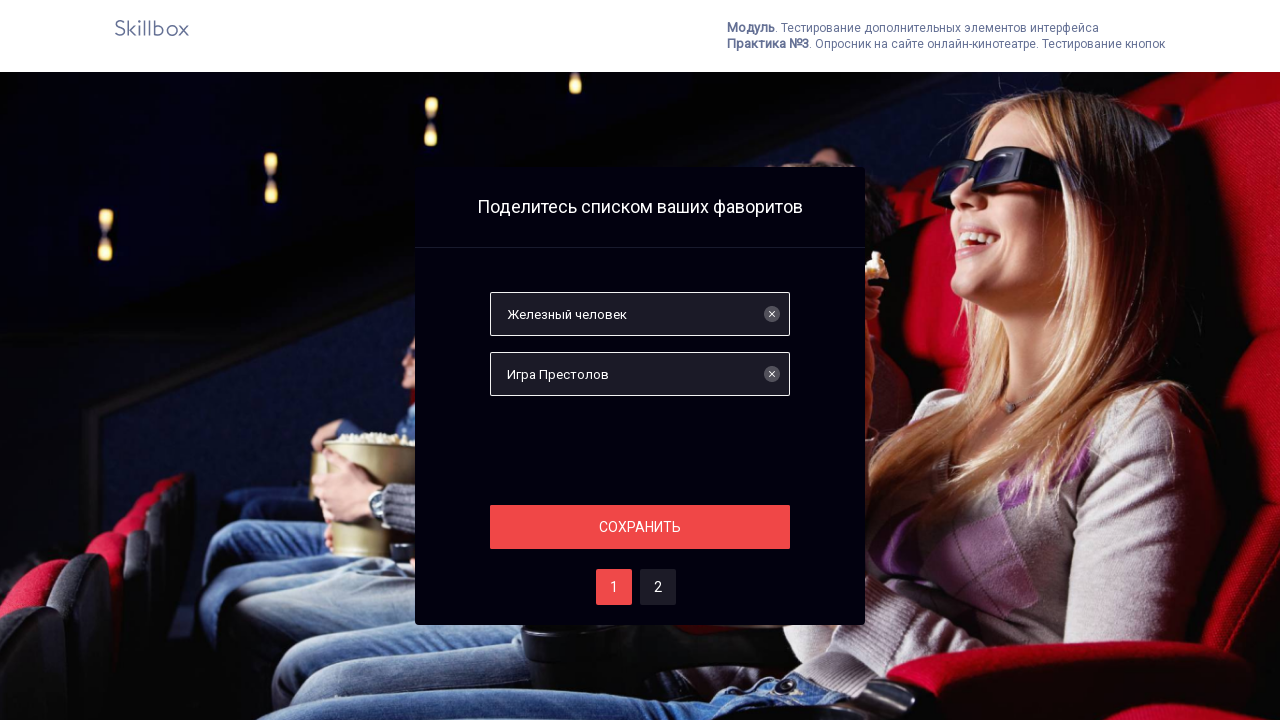

Clicked button two to navigate to preferences step at (658, 587) on #two
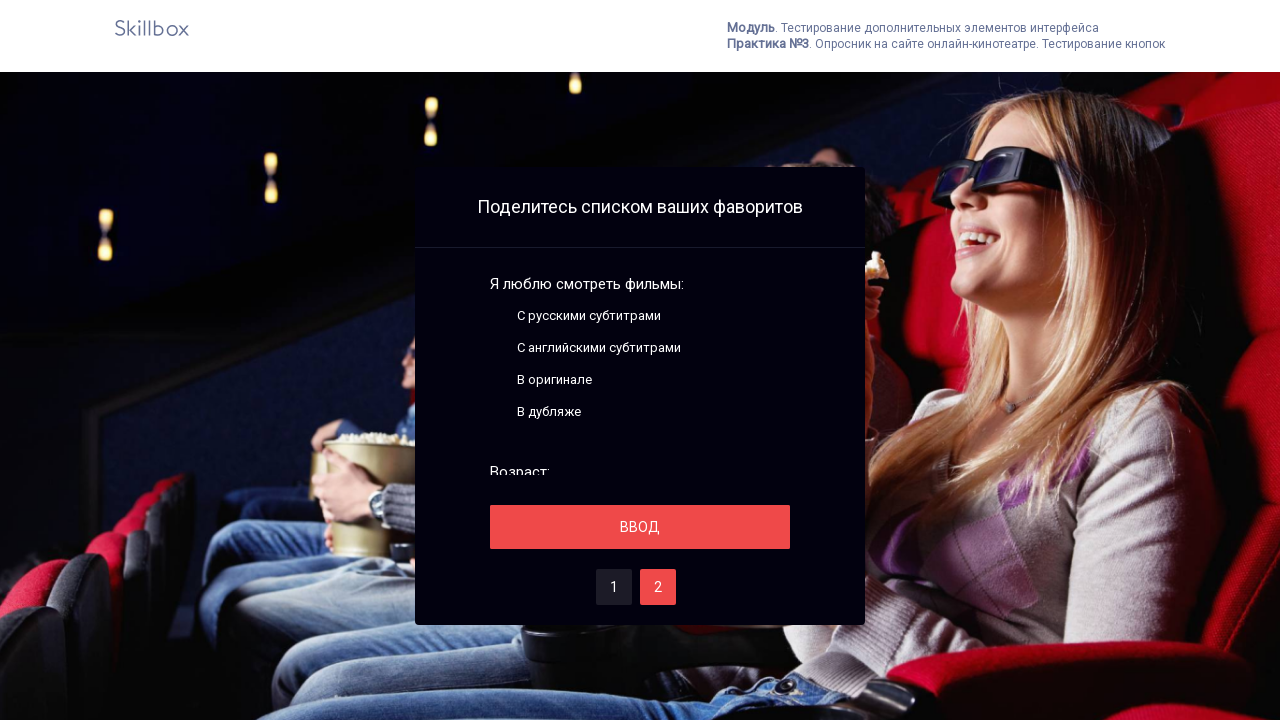

Clicked language preference checkbox at (498, 316) on span
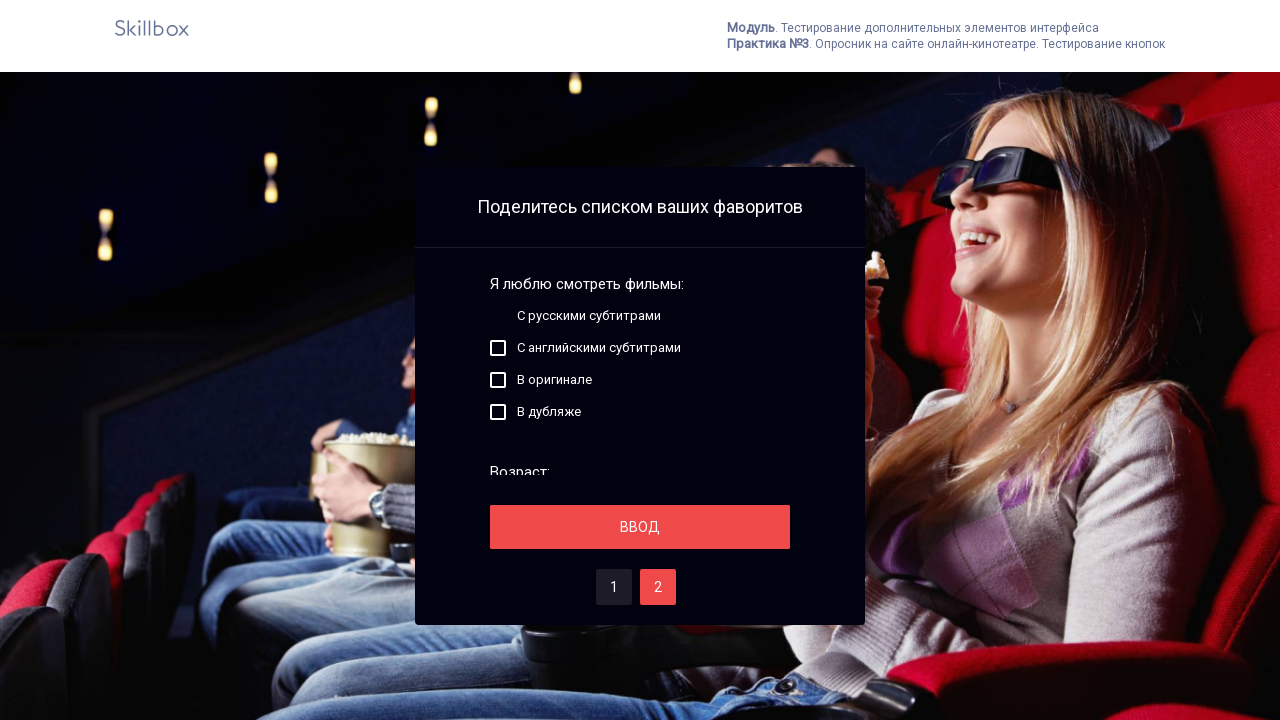

Clicked age preference radio button at (498, 362) on .fake-radiobutton
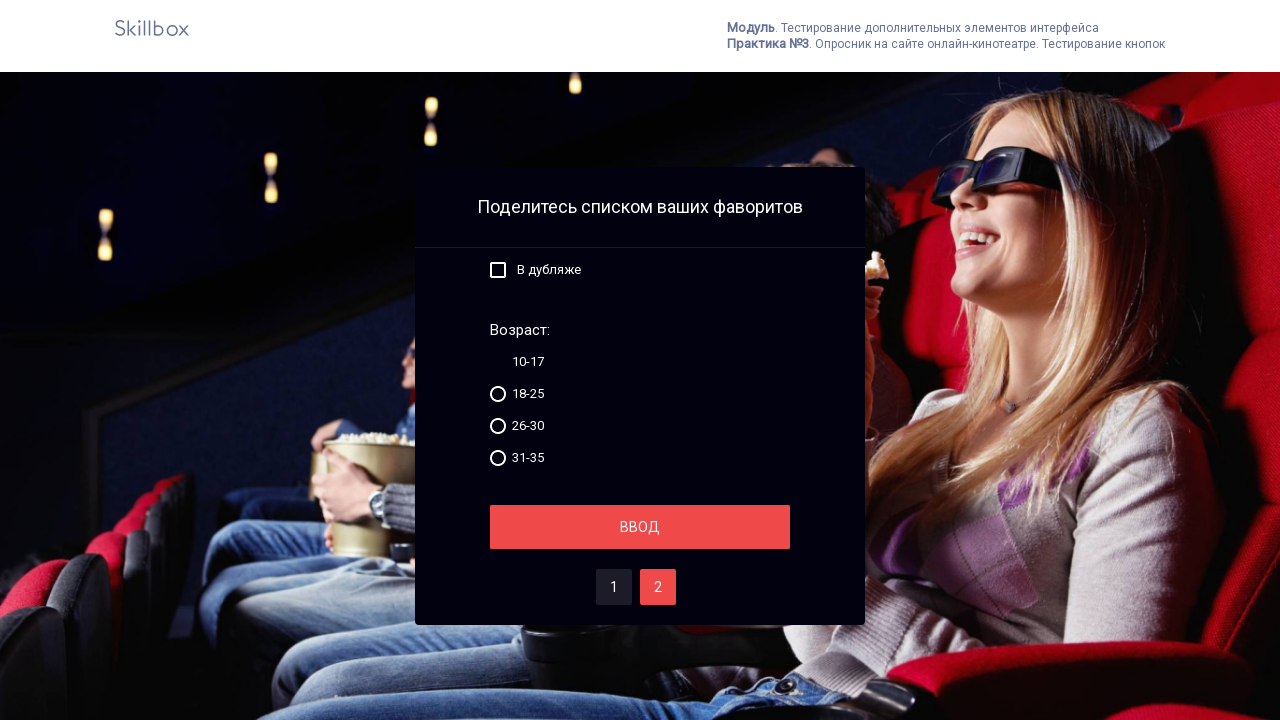

Clicked save button to submit preferences at (640, 527) on #save
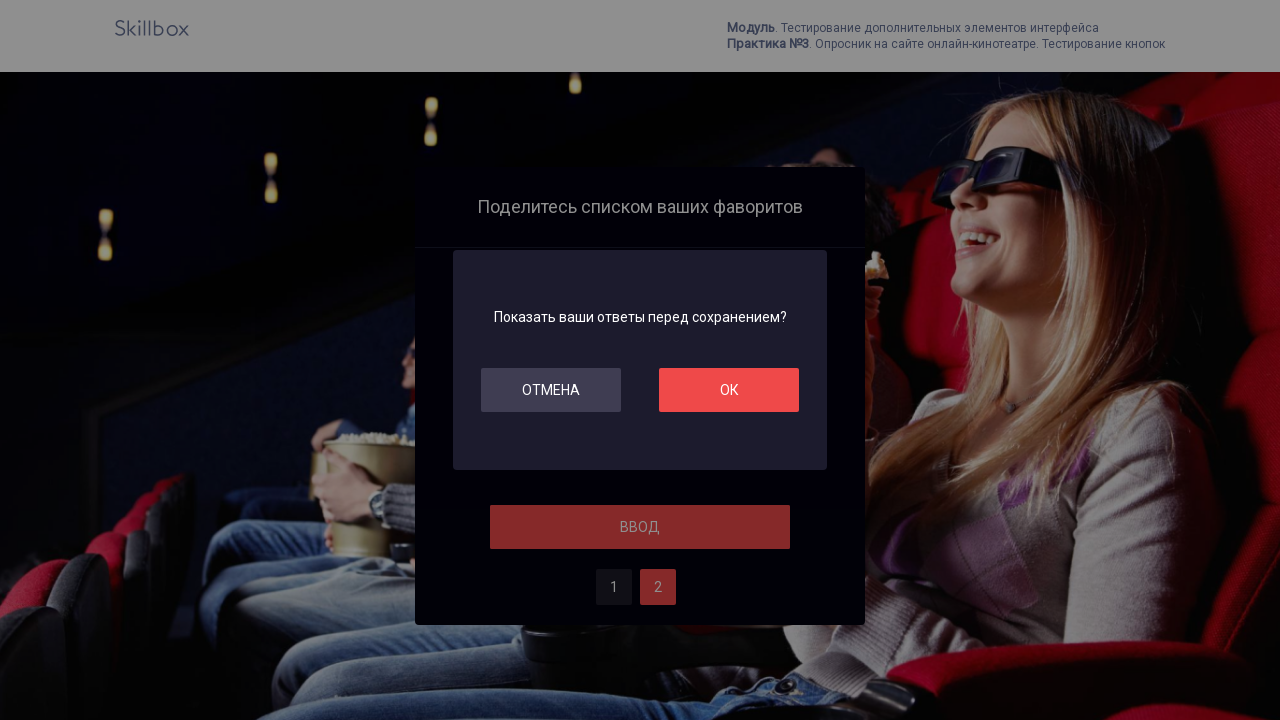

Clicked OK button to confirm submission at (729, 390) on #ok
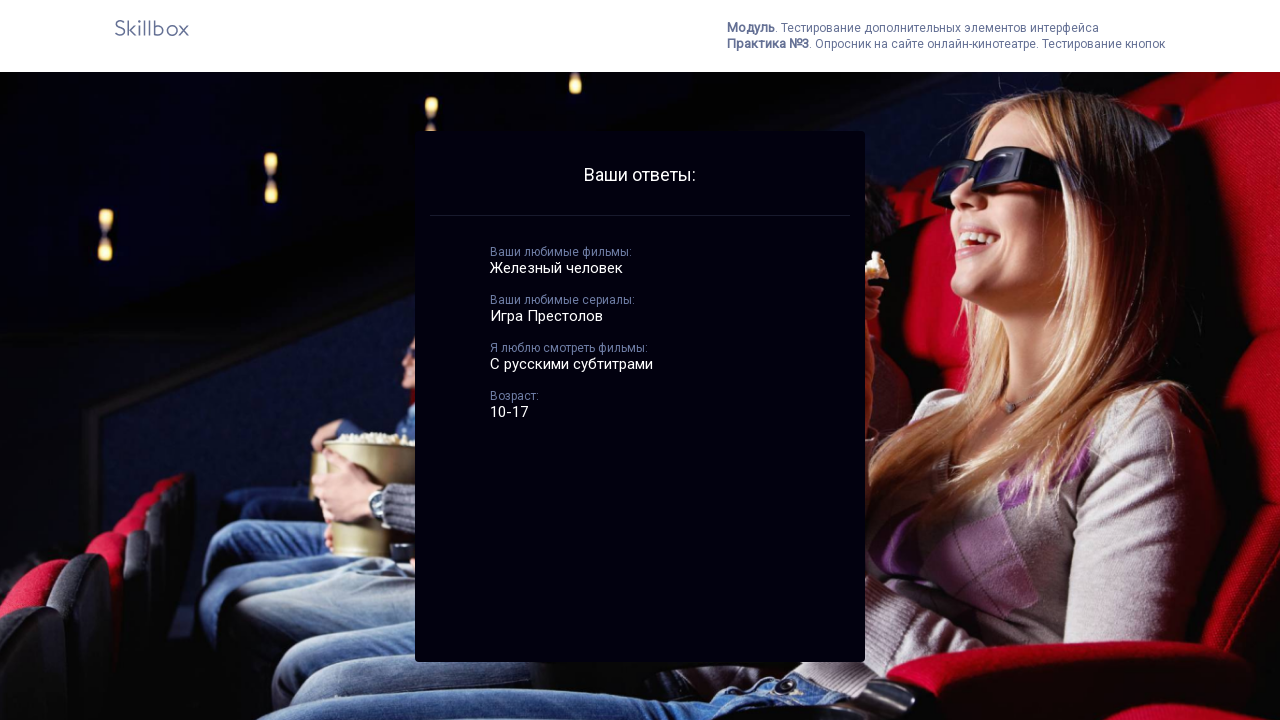

Result text element loaded
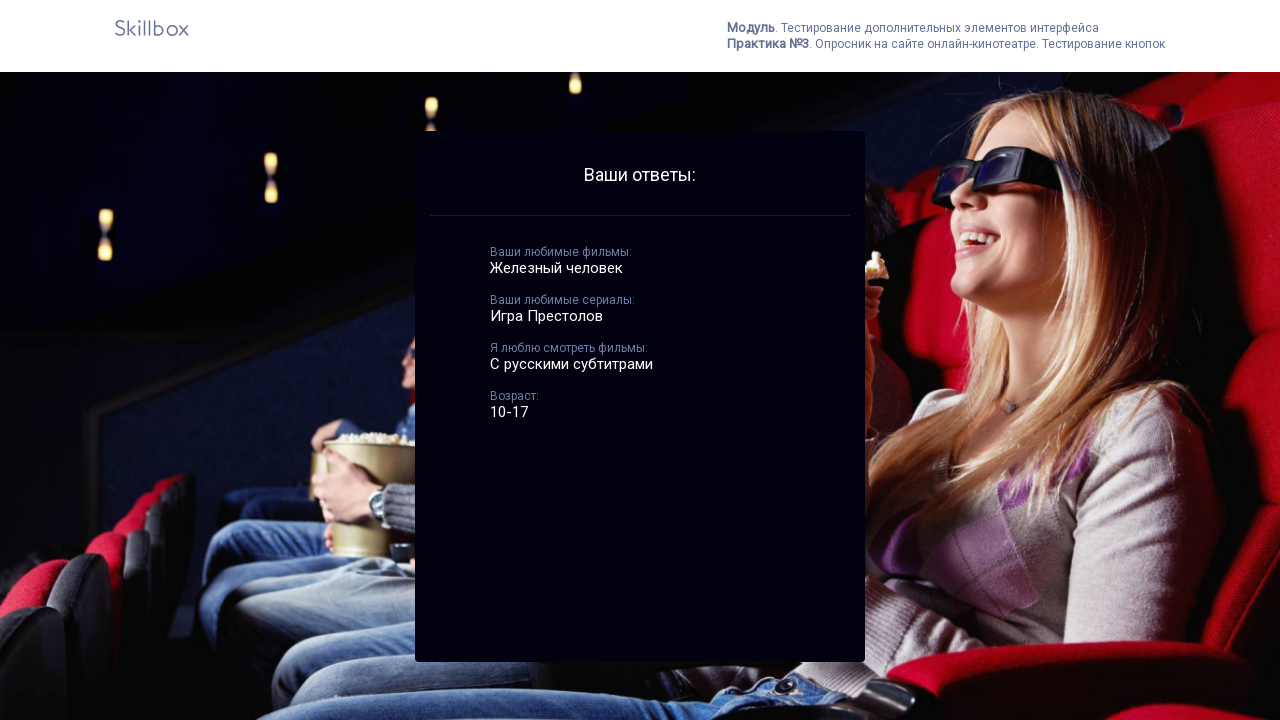

Best serials result element loaded
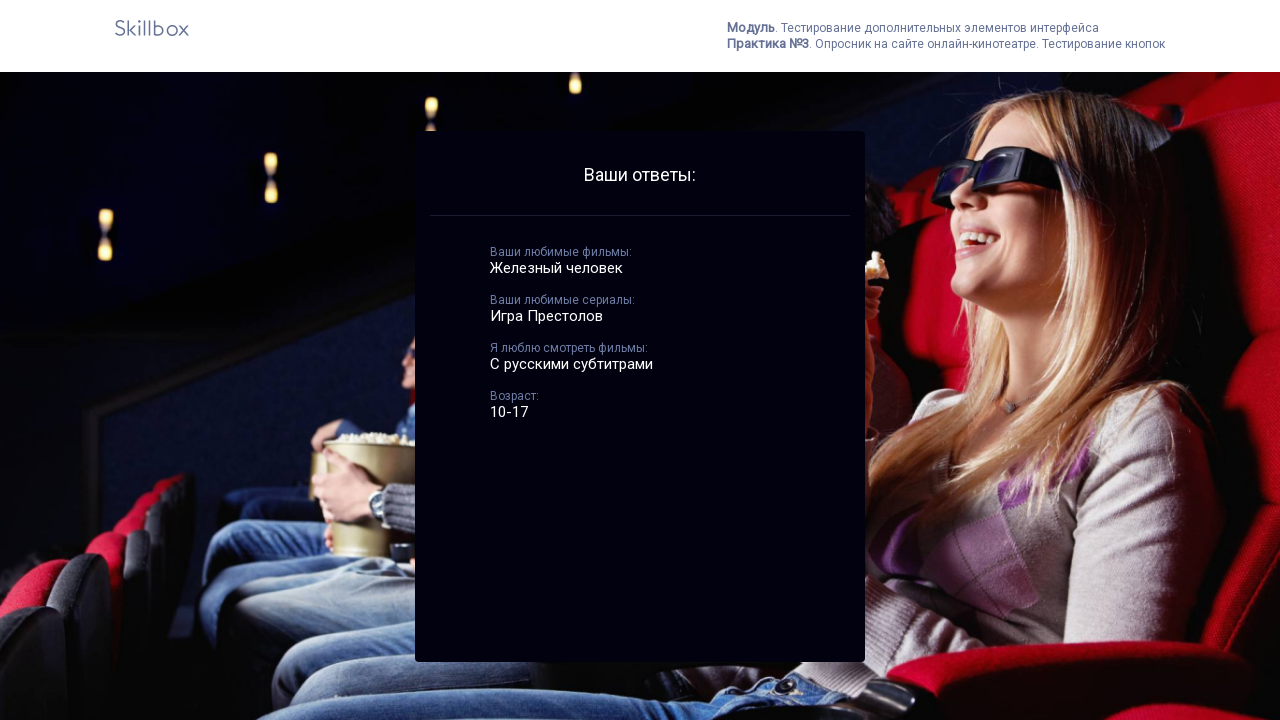

Language result element loaded
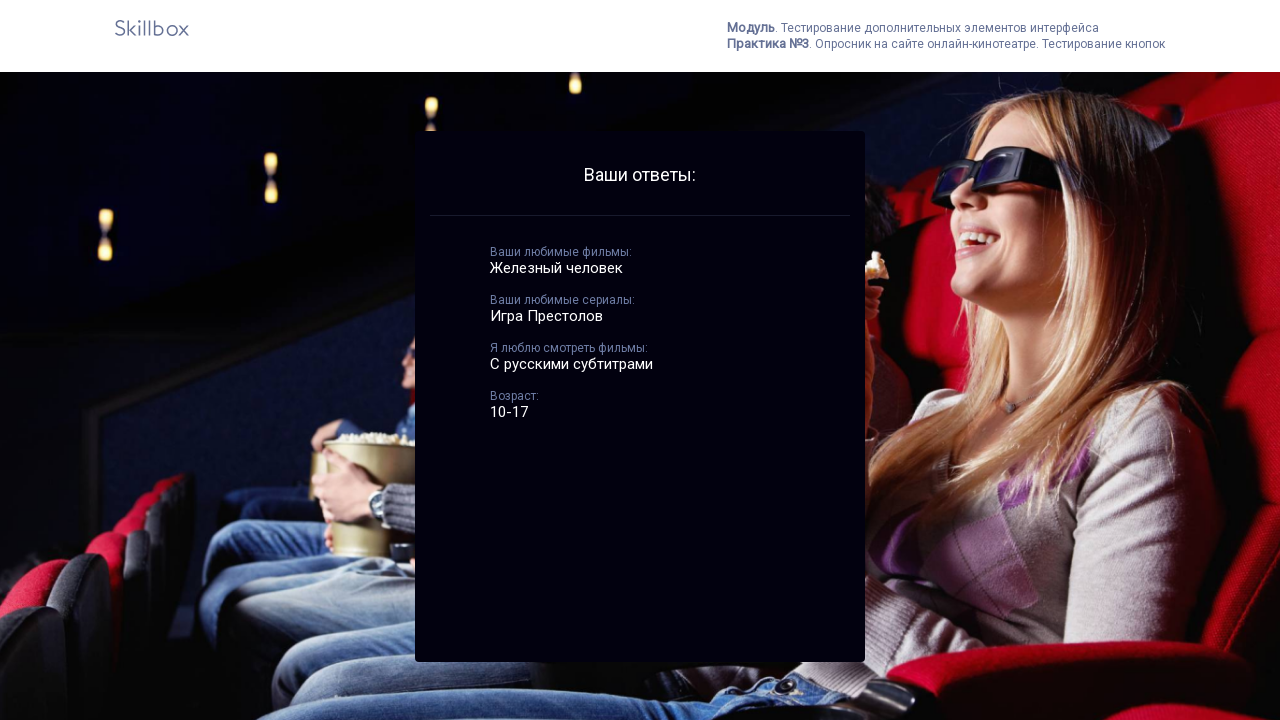

Age result element loaded
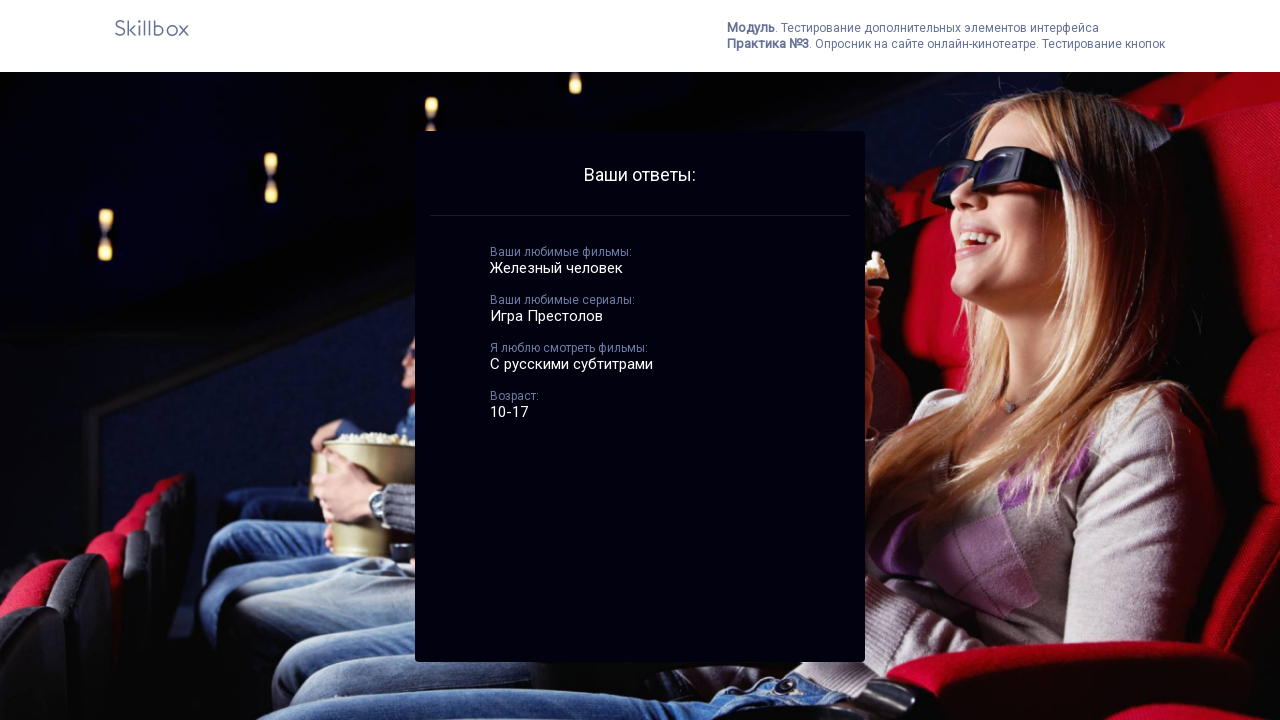

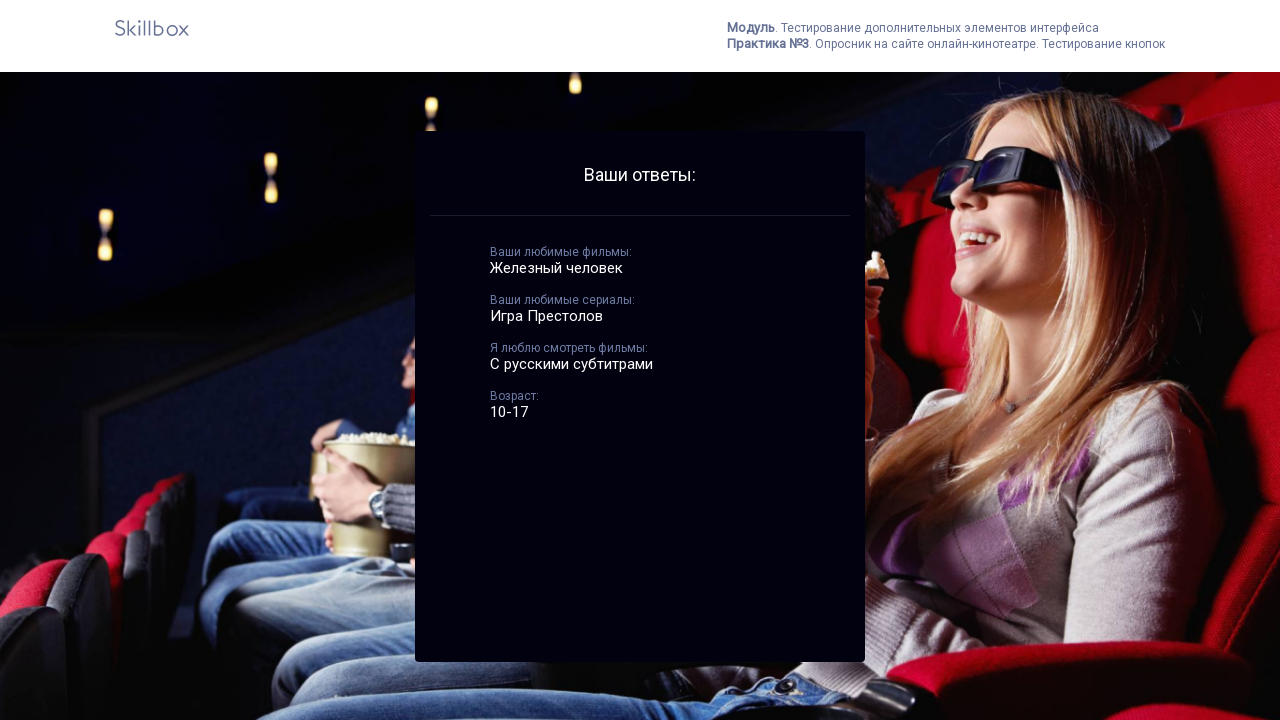